Tests navigation to Alerts, Frame & Windows section and verifies the menu list items are displayed correctly.

Starting URL: https://demoqa.com/

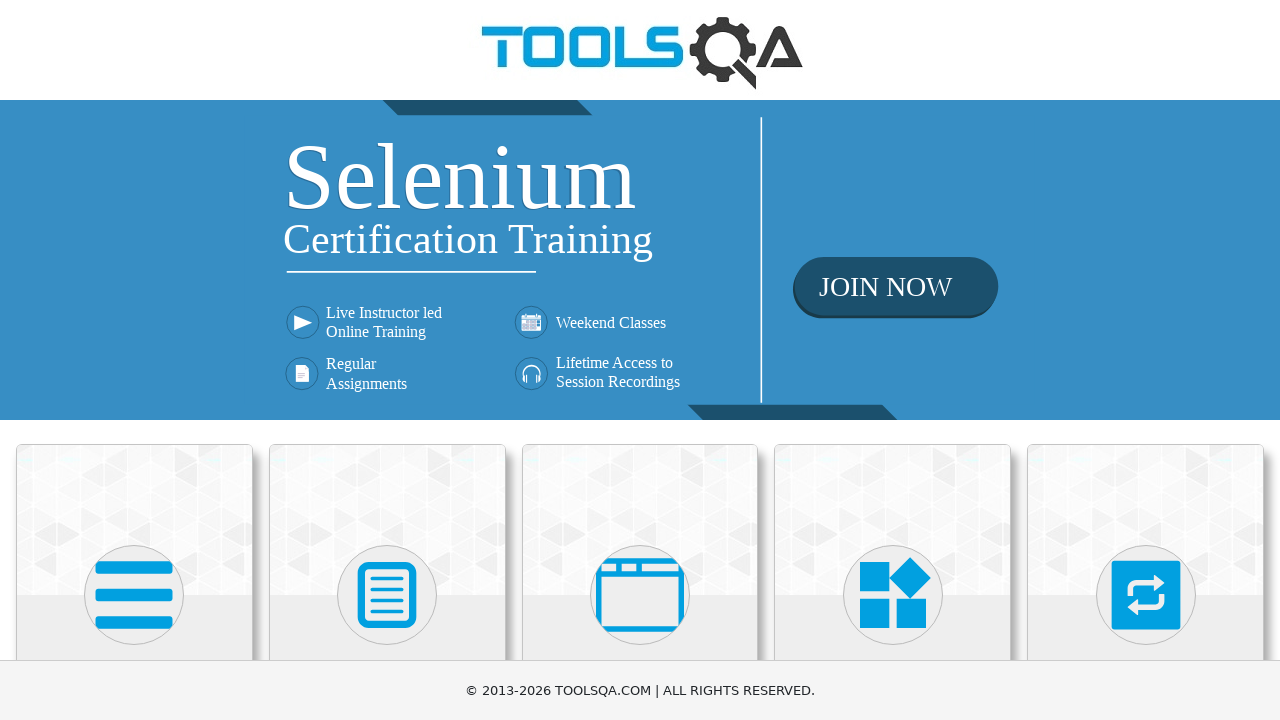

Clicked on Alerts, Frame & Windows card at (640, 520) on xpath=(//div[@class='card mt-4 top-card'])[3]
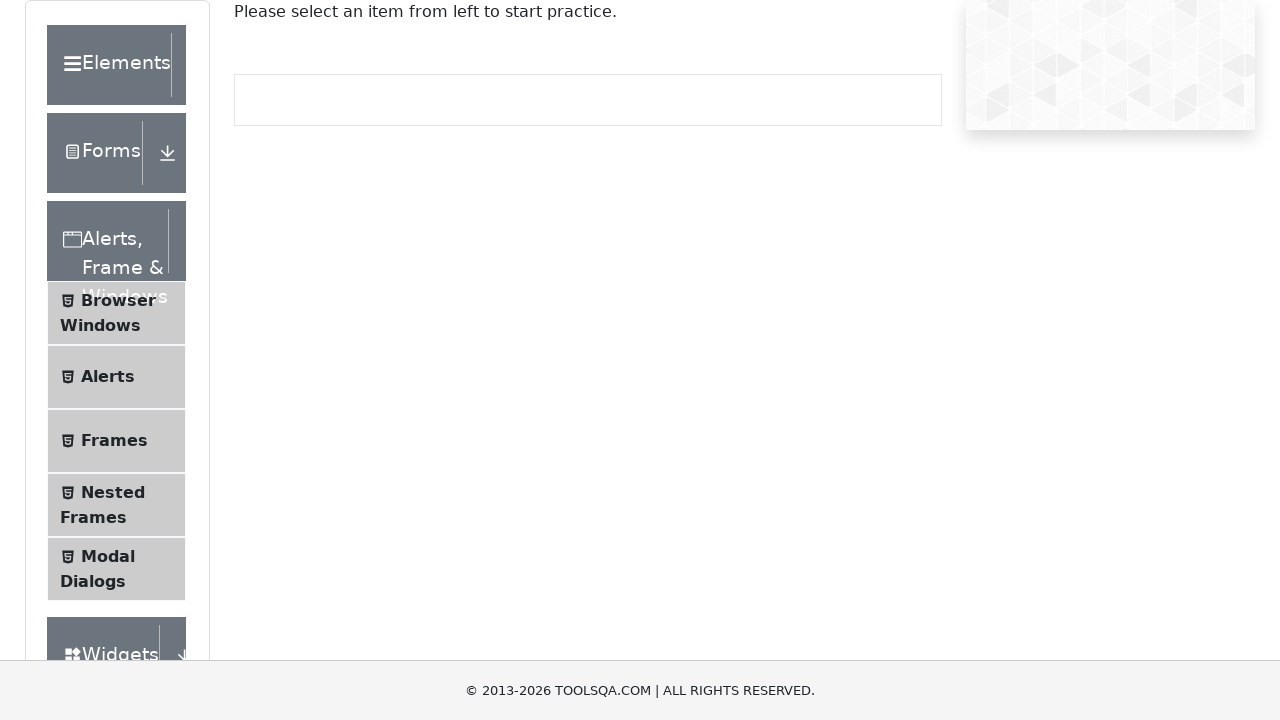

Menu list items loaded in left panel
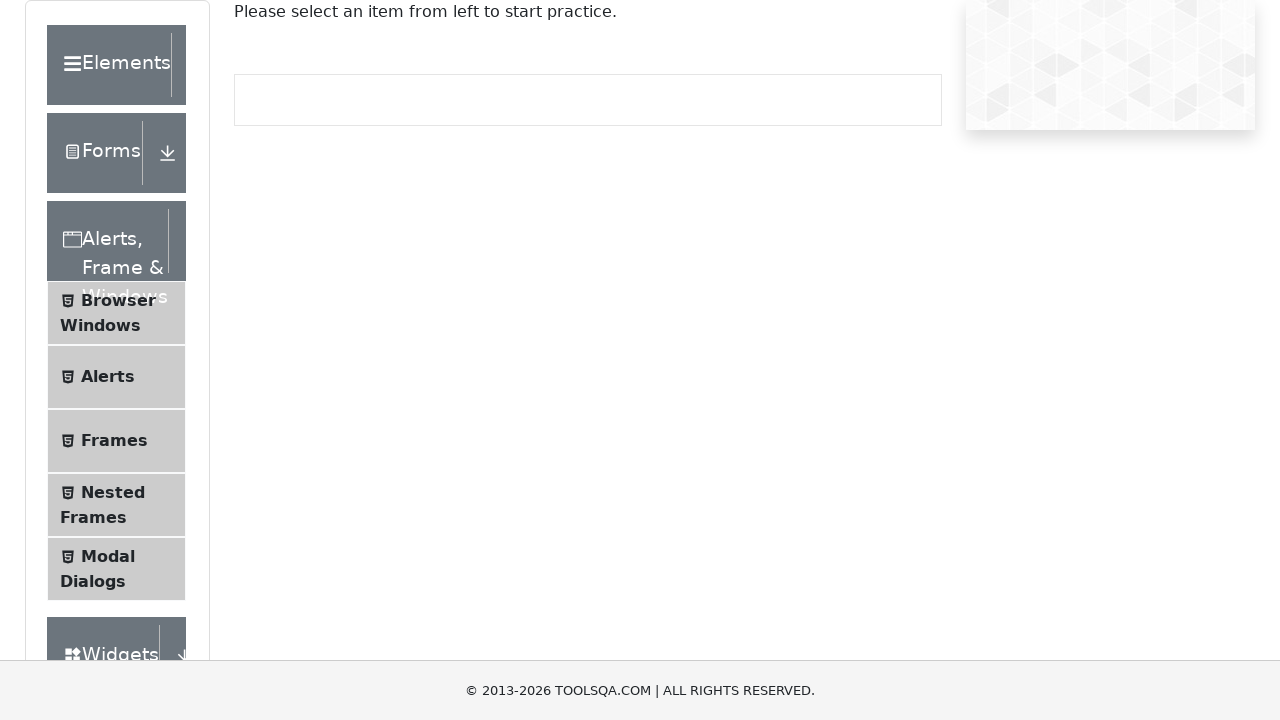

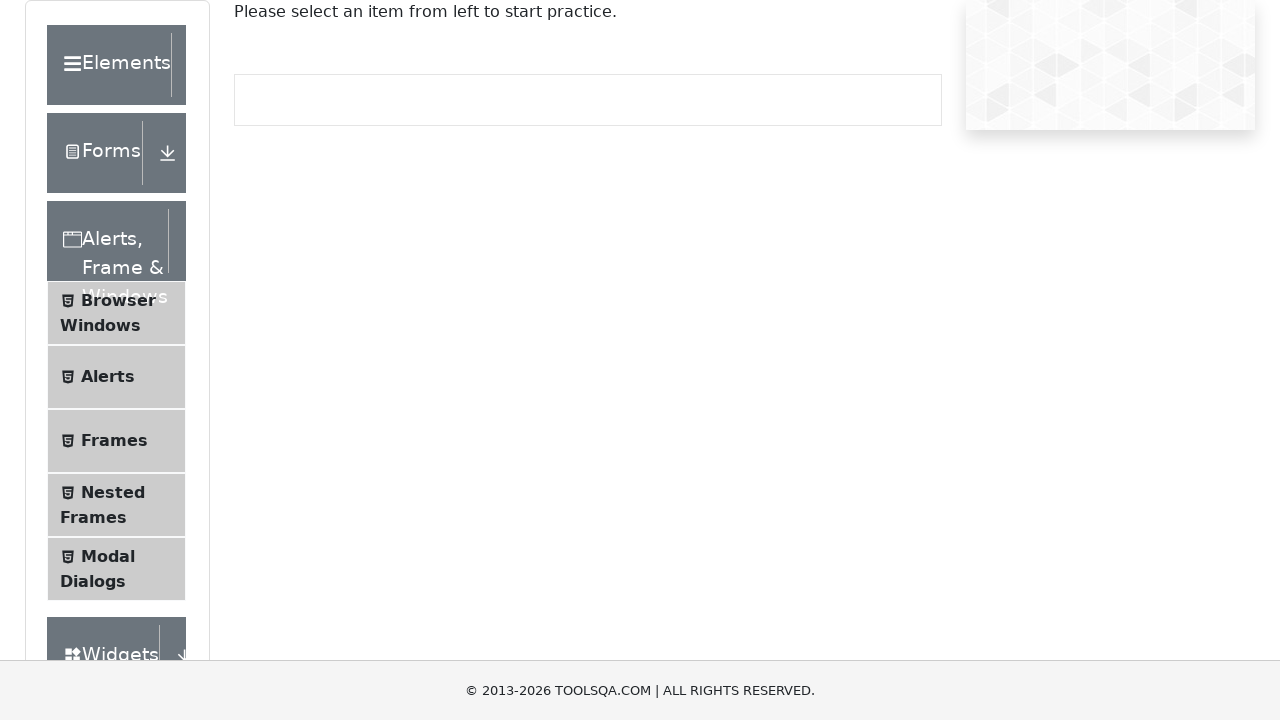